Tests various checkbox components on a practice page including basic checkboxes, tri-state checkboxes, toggle switches, and multi-select checkboxes

Starting URL: https://www.leafground.com/checkbox.xhtml

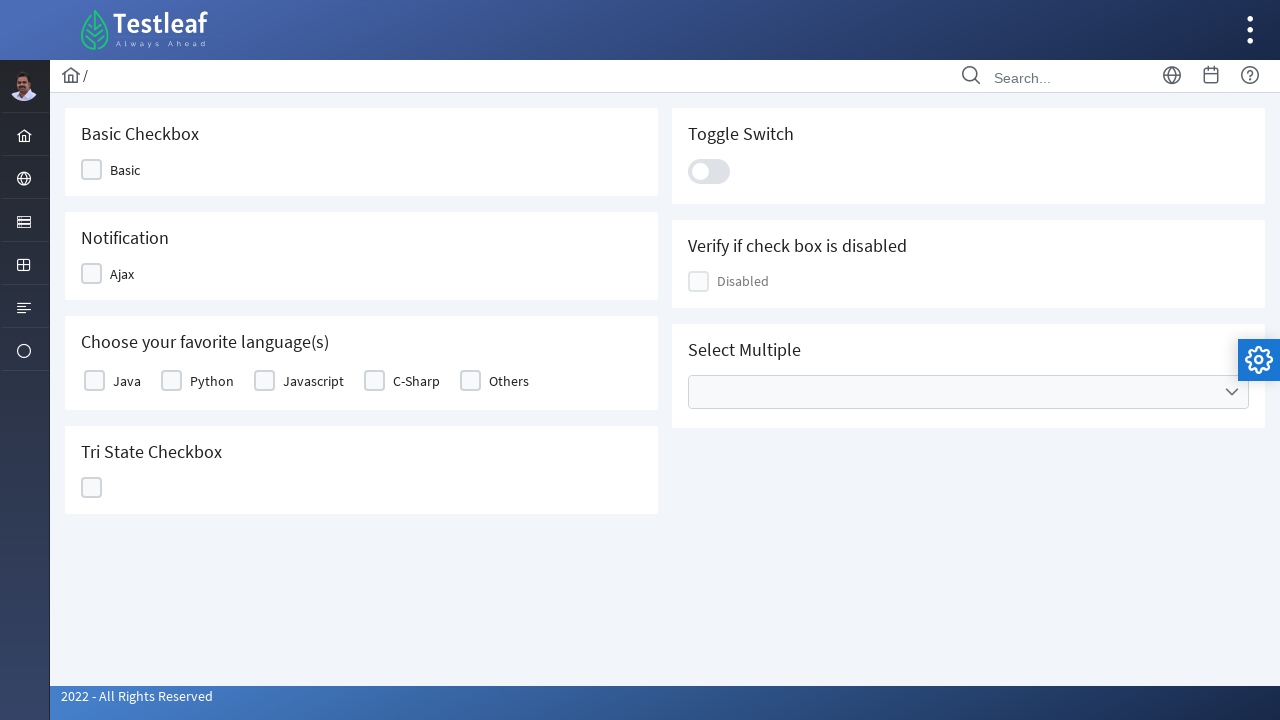

Clicked first basic checkbox at (92, 170) on (//div[@class='ui-chkbox-box ui-widget ui-corner-all ui-state-default'])[1]
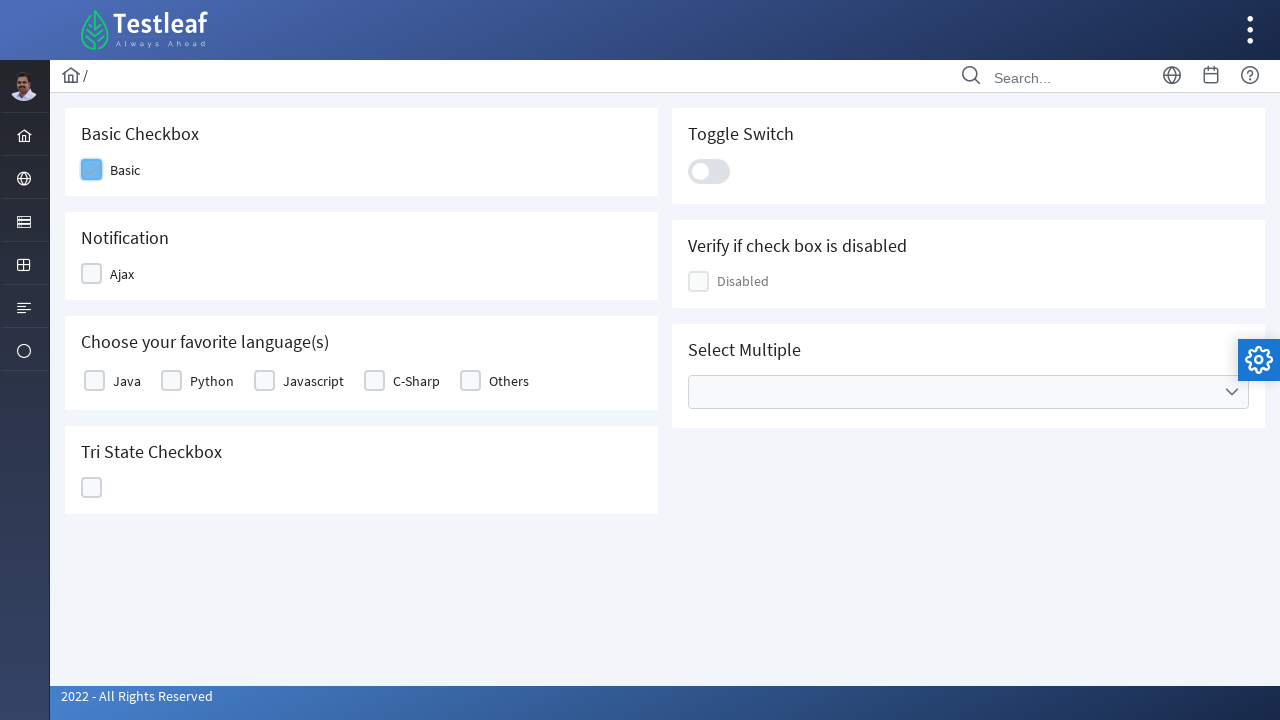

Toggled first checkbox again to show notification at (92, 274) on (//div[@class='ui-chkbox-box ui-widget ui-corner-all ui-state-default'])[1]
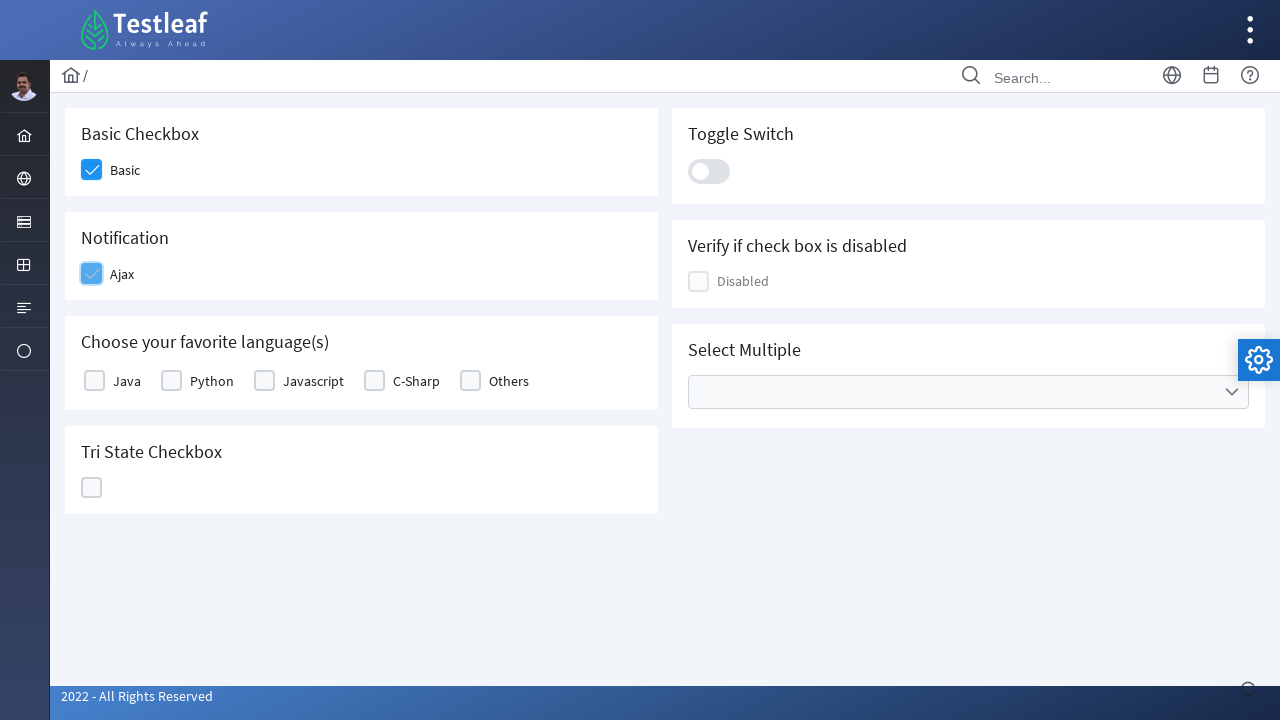

Clicked checkbox for favorite language(s) selection at (94, 381) on (//div[@class='ui-chkbox-box ui-widget ui-corner-all ui-state-default'])[1]
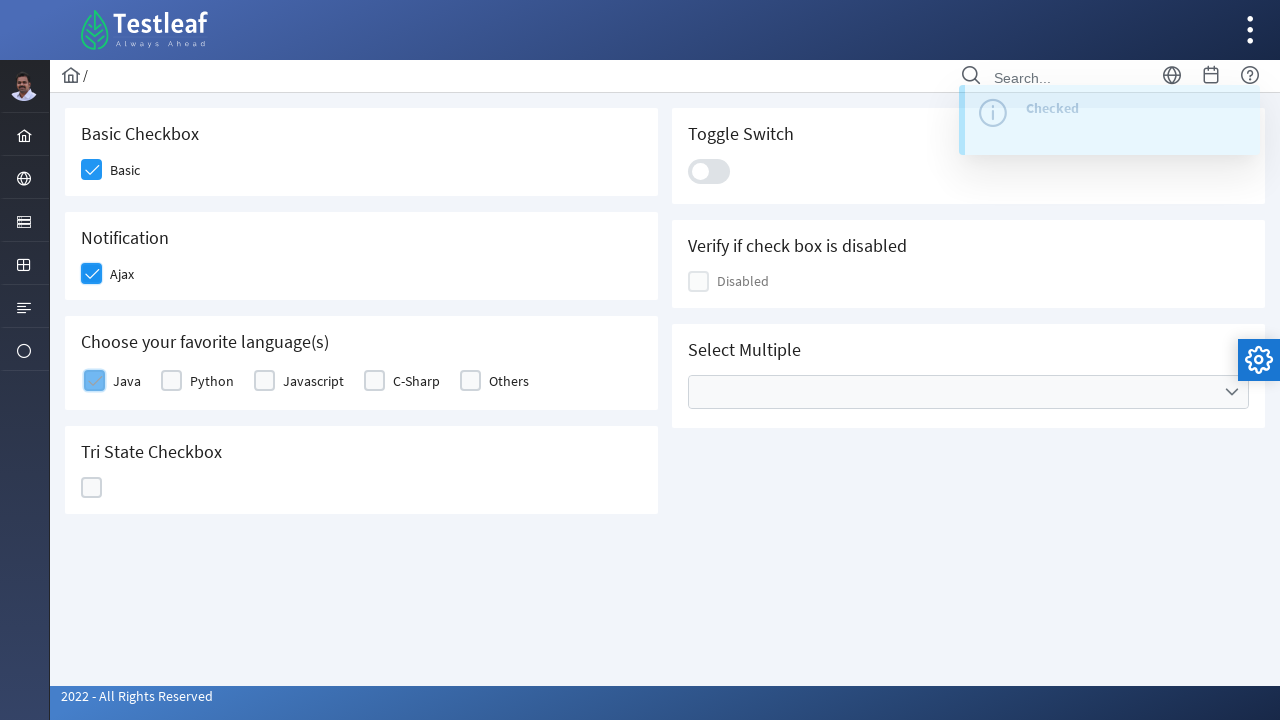

Clicked tri-state checkbox to cycle through states at (92, 488) on (//div[@class='ui-chkbox-box ui-widget ui-corner-all ui-state-default'])[5]
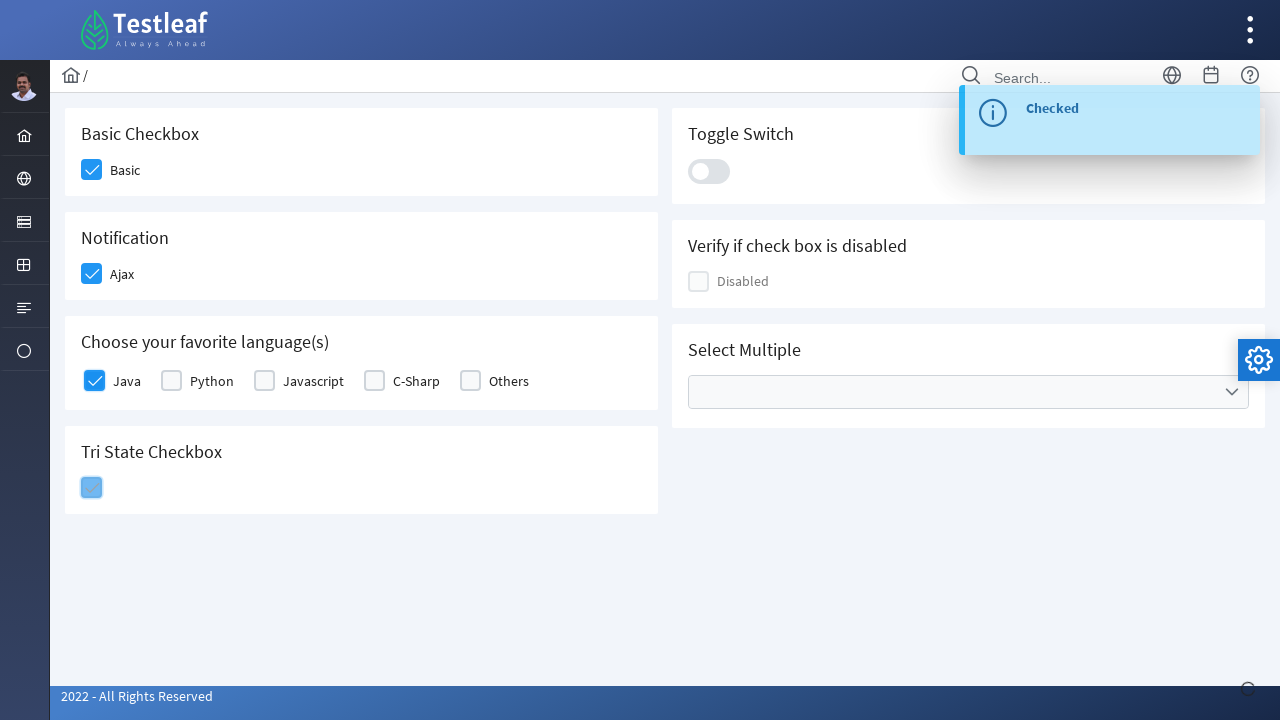

Clicked check icon on tri-state checkbox at (92, 488) on xpath=//span[@class='ui-chkbox-icon ui-c ui-icon ui-icon-check']
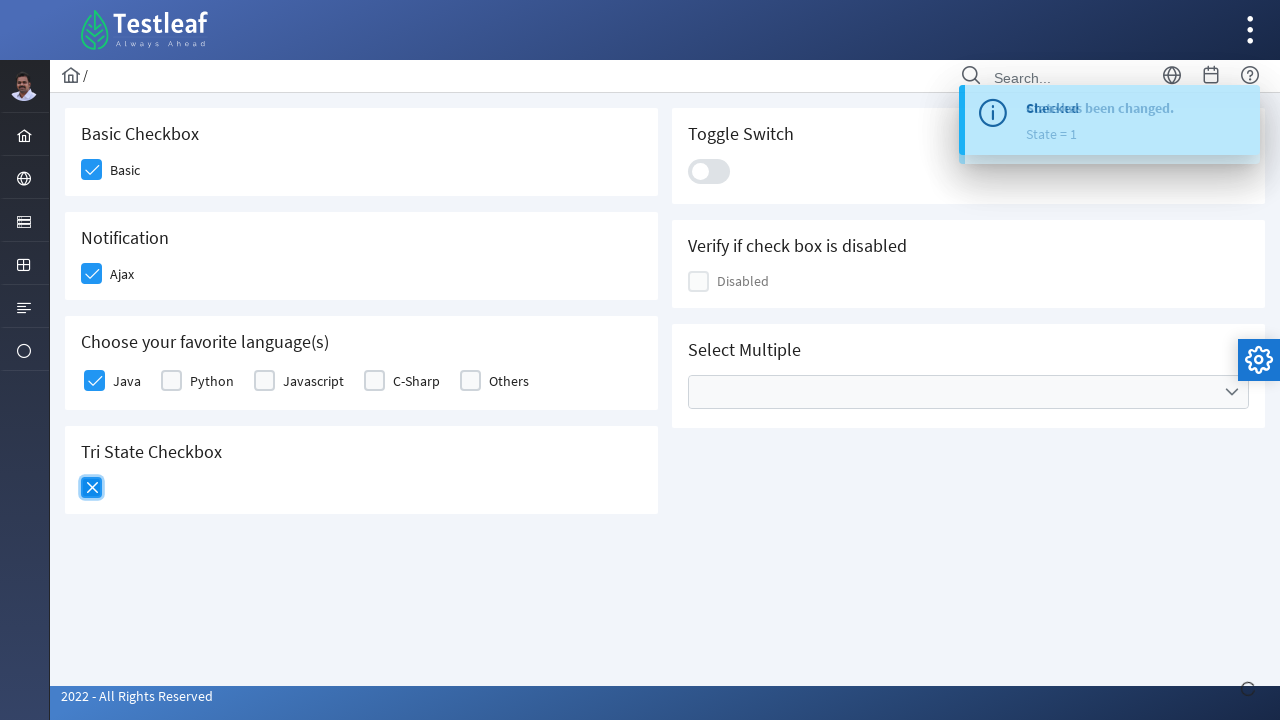

Toggled switch slider at (709, 171) on xpath=//div[@class='ui-toggleswitch-slider']
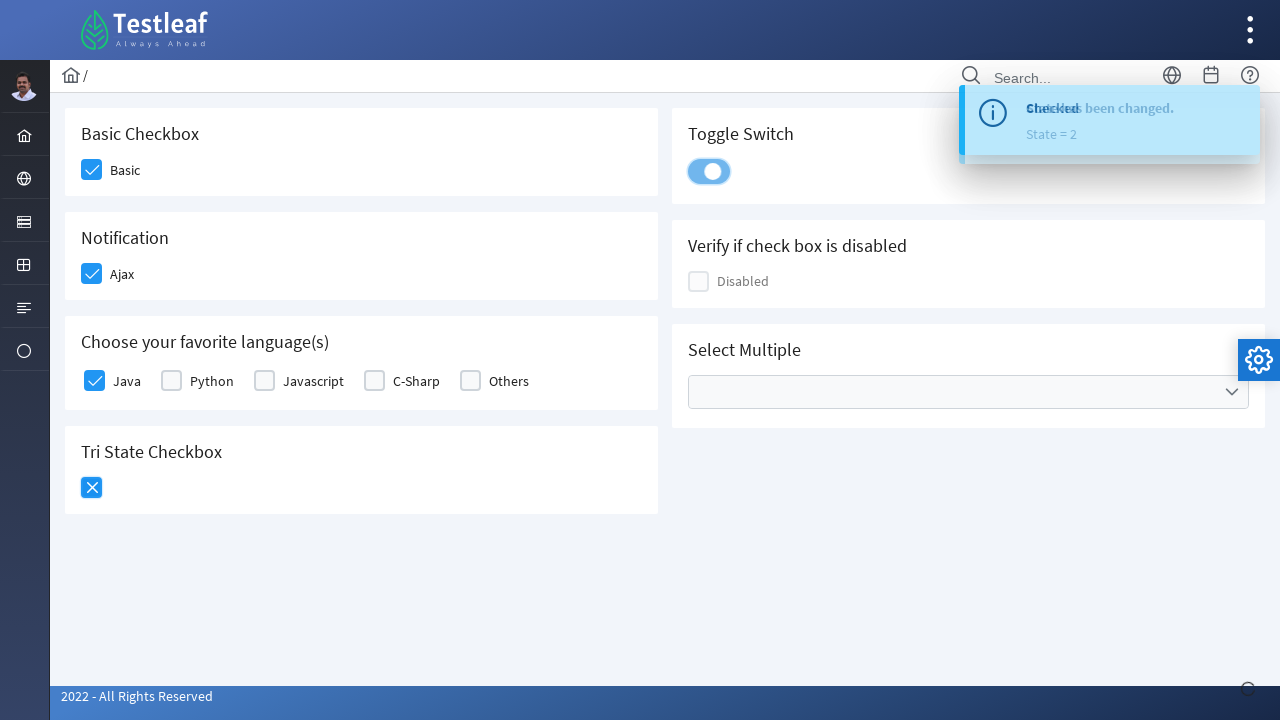

Located disabled checkbox element
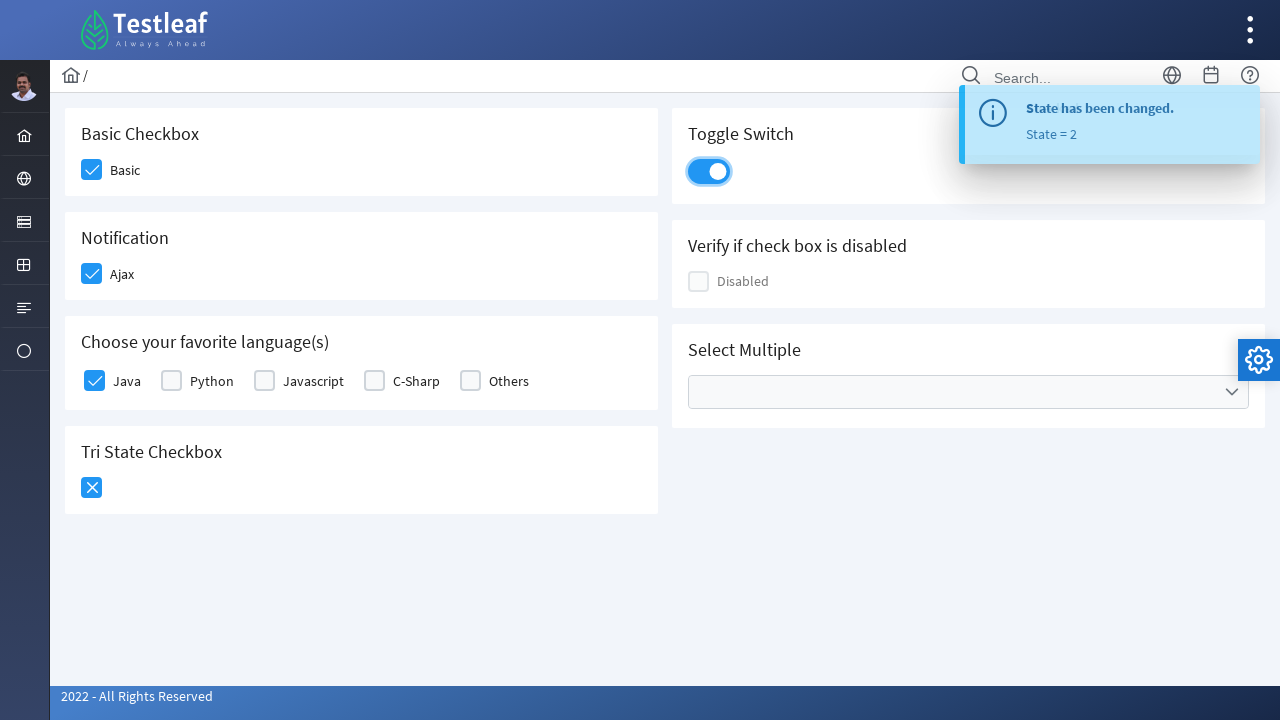

Verified if checkbox is enabled - result: True
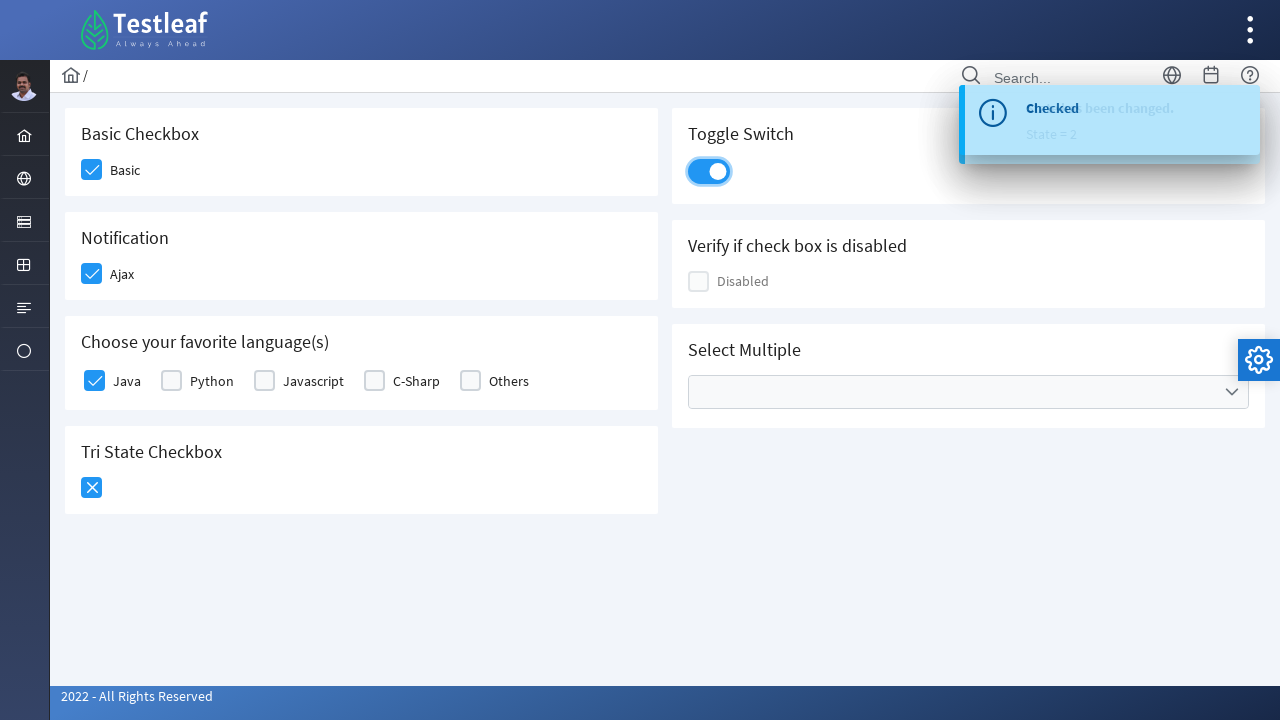

Opened multiple select dropdown at (968, 392) on xpath=//ul[@class='ui-selectcheckboxmenu-multiple-container ui-widget ui-inputfi
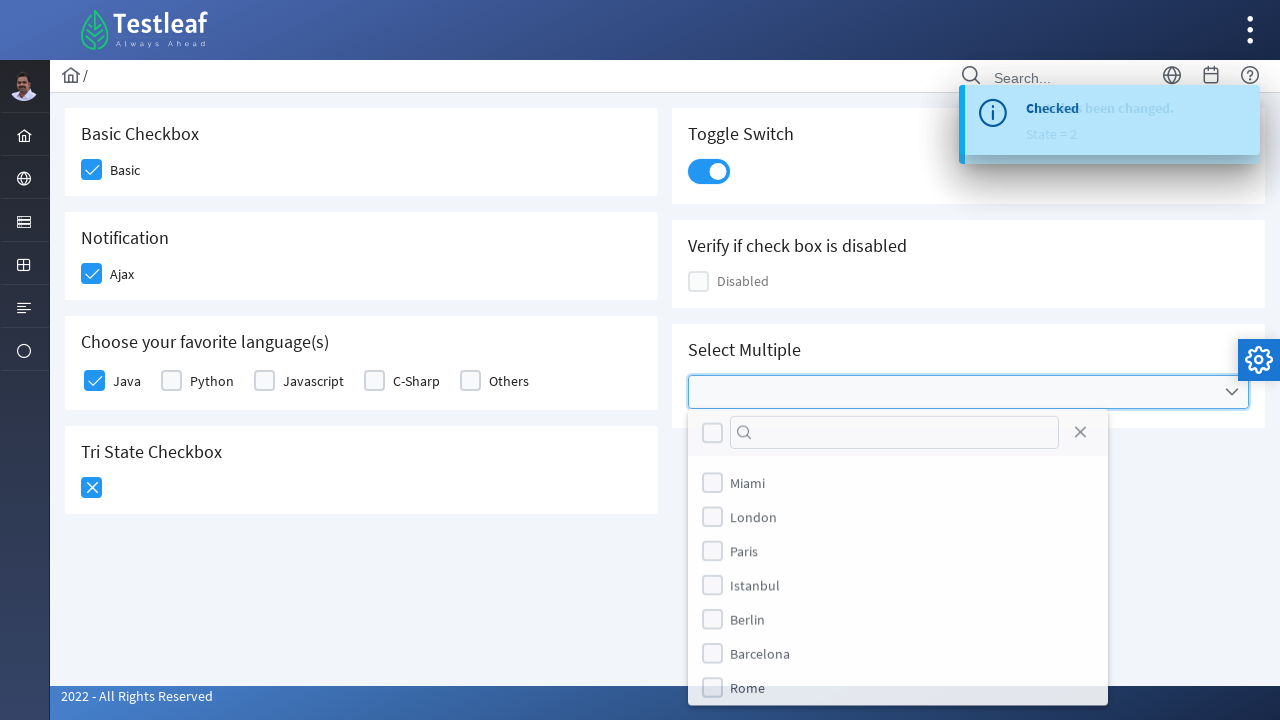

Selected first option from multi-select dropdown at (712, 519) on (//div[@class='ui-chkbox-box ui-widget ui-corner-all ui-state-default'])[7]
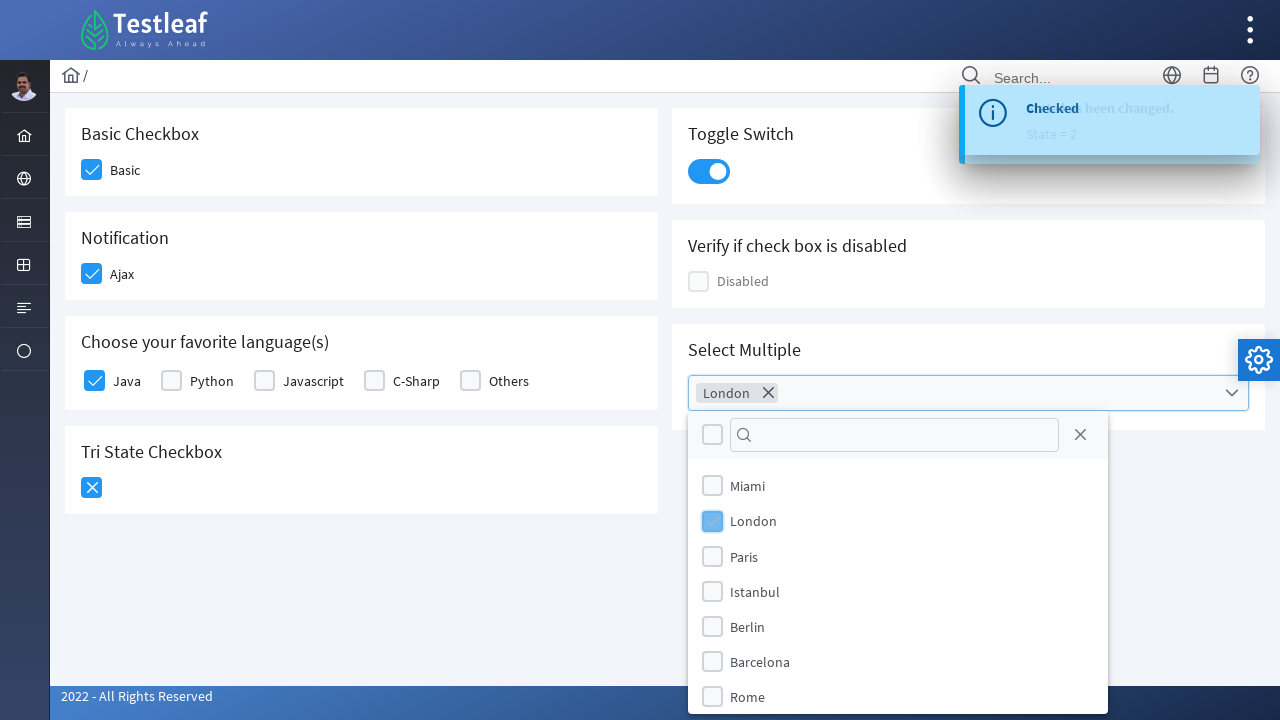

Toggled first multi-select option again at (712, 556) on (//div[@class='ui-chkbox-box ui-widget ui-corner-all ui-state-default'])[7]
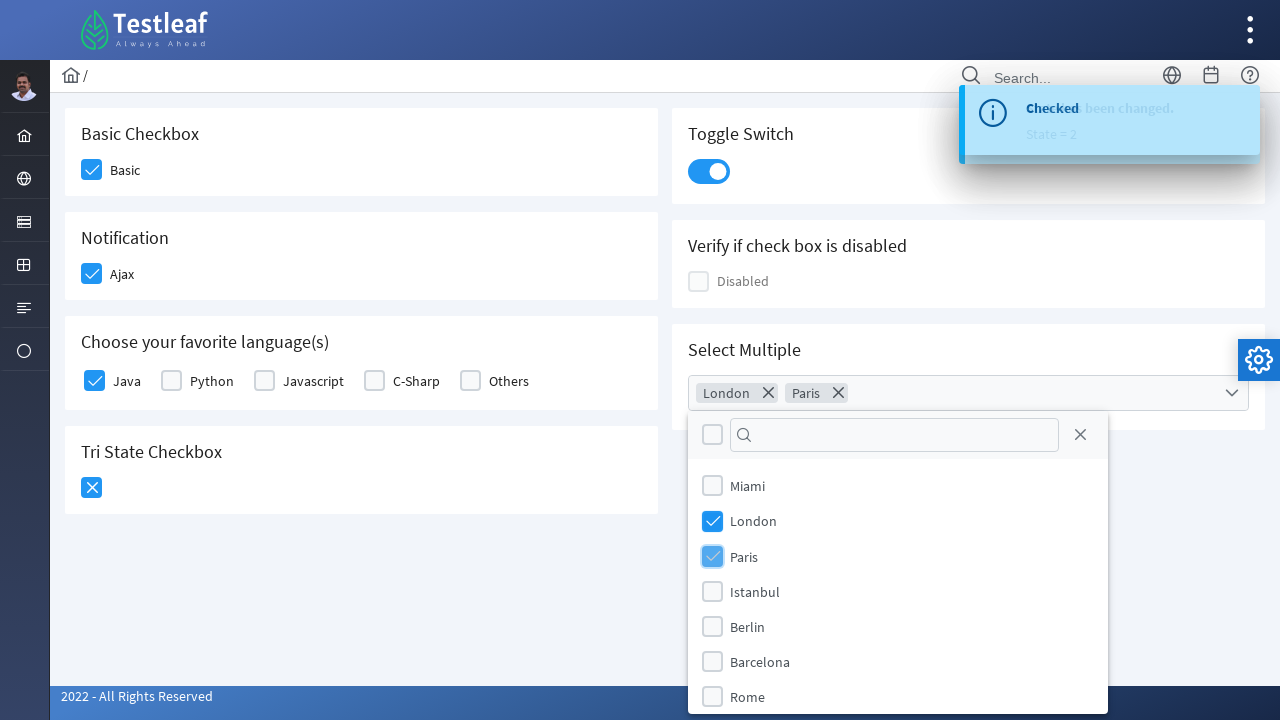

Selected third option from multi-select dropdown at (712, 697) on (//div[@class='ui-chkbox-box ui-widget ui-corner-all ui-state-default'])[10]
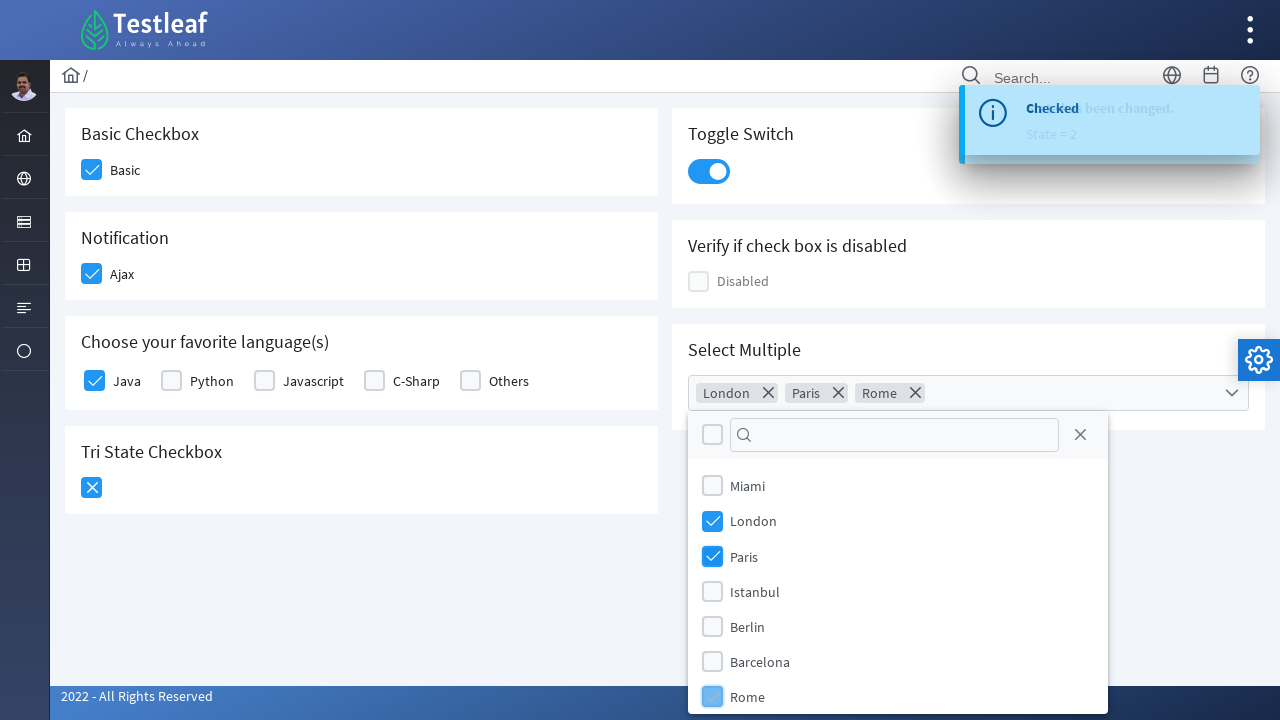

Closed multiple select dropdown at (968, 393) on xpath=//ul[@class='ui-selectcheckboxmenu-multiple-container ui-widget ui-inputfi
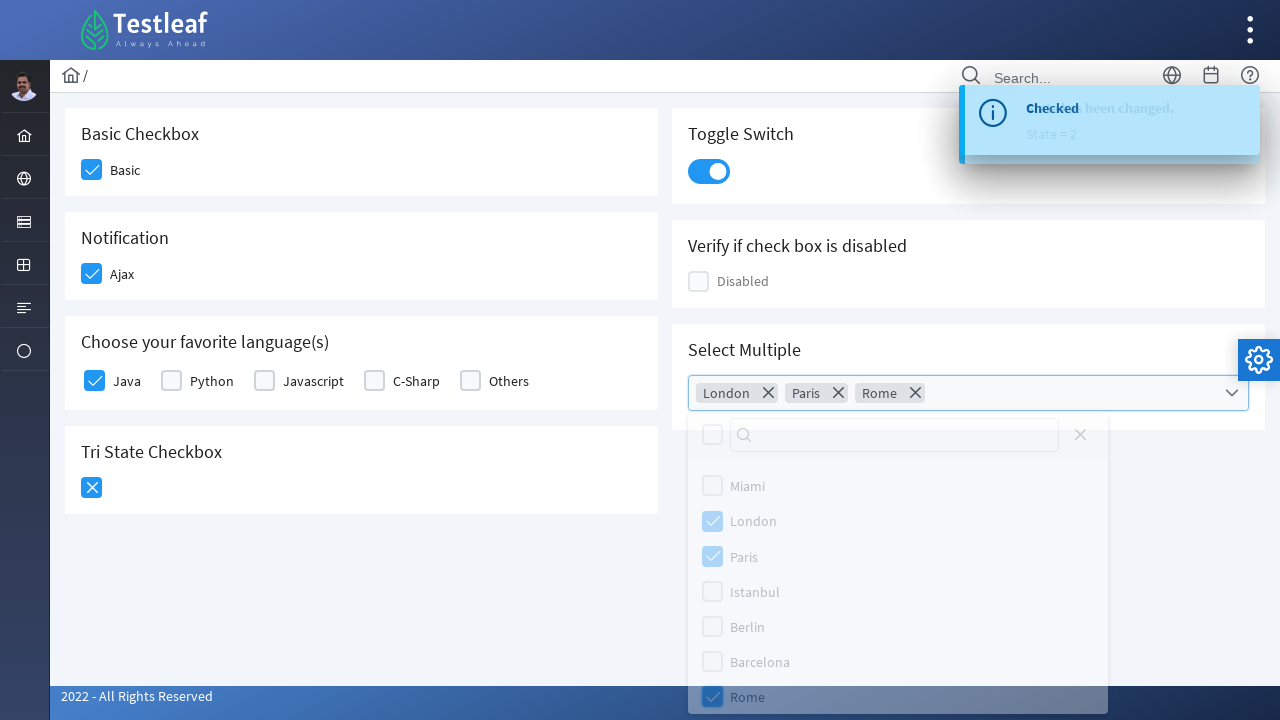

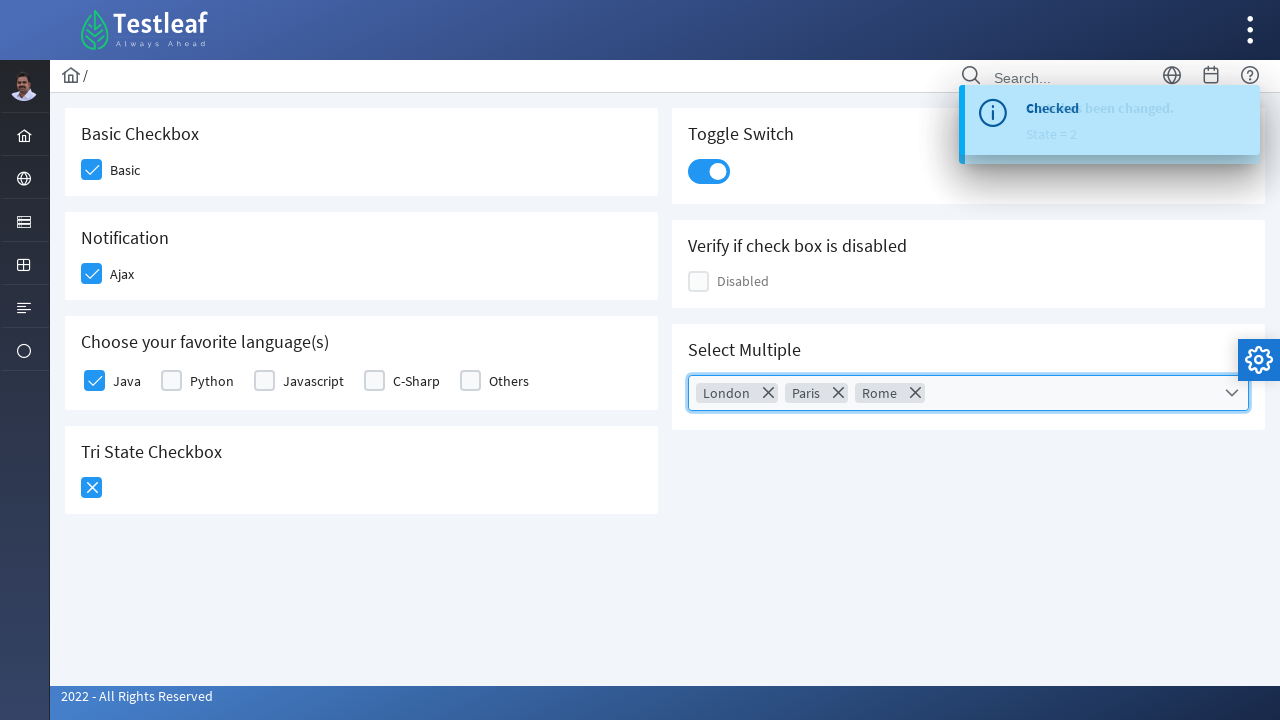